Clicks on "Why WebdriverIO?" link and verifies navigation to the why-webdriverio page

Starting URL: https://webdriver.io/

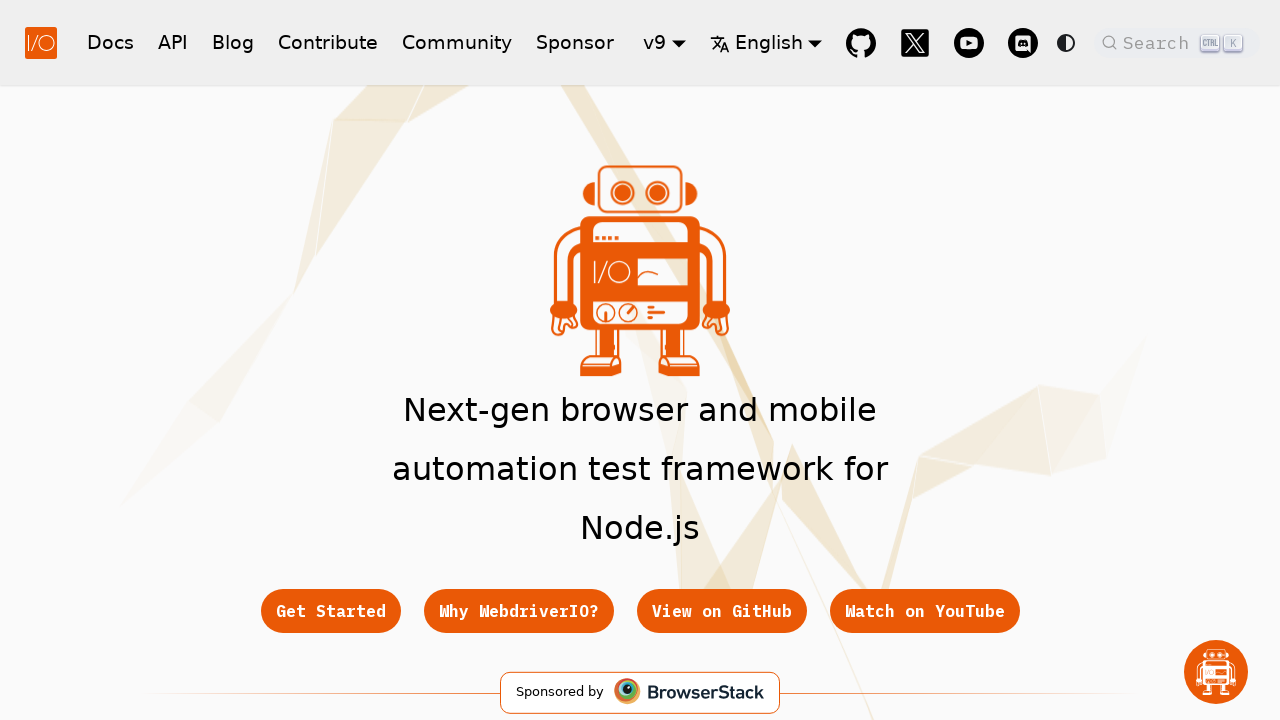

Hero title element loaded on https://webdriver.io/
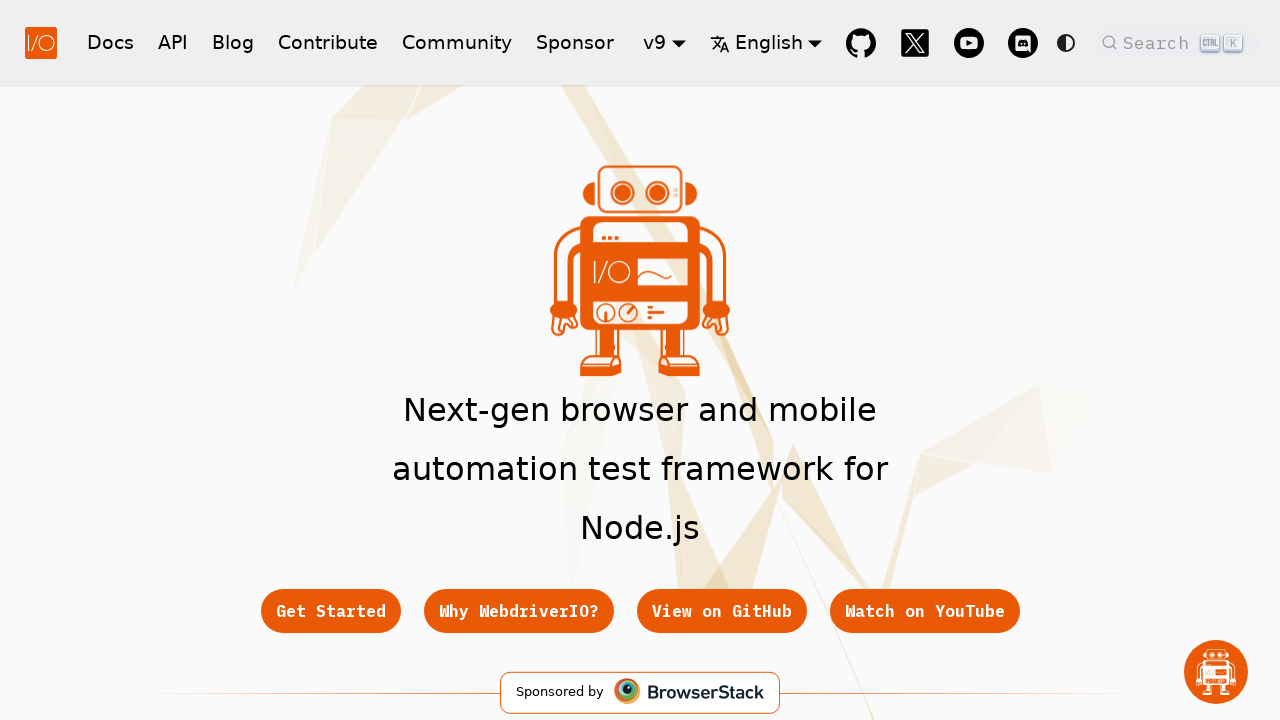

Clicked on 'Why WebdriverIO?' link at (518, 611) on text=Why WebdriverIO?
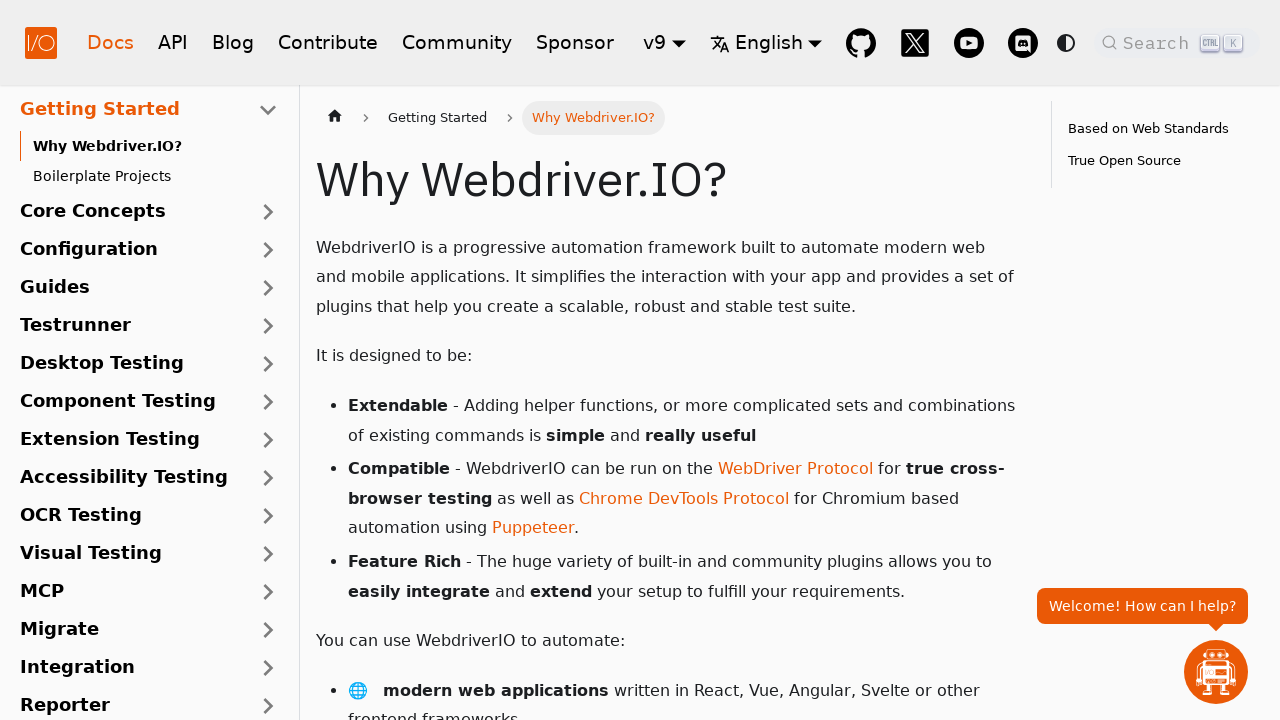

Successfully navigated to https://webdriver.io/docs/why-webdriverio page
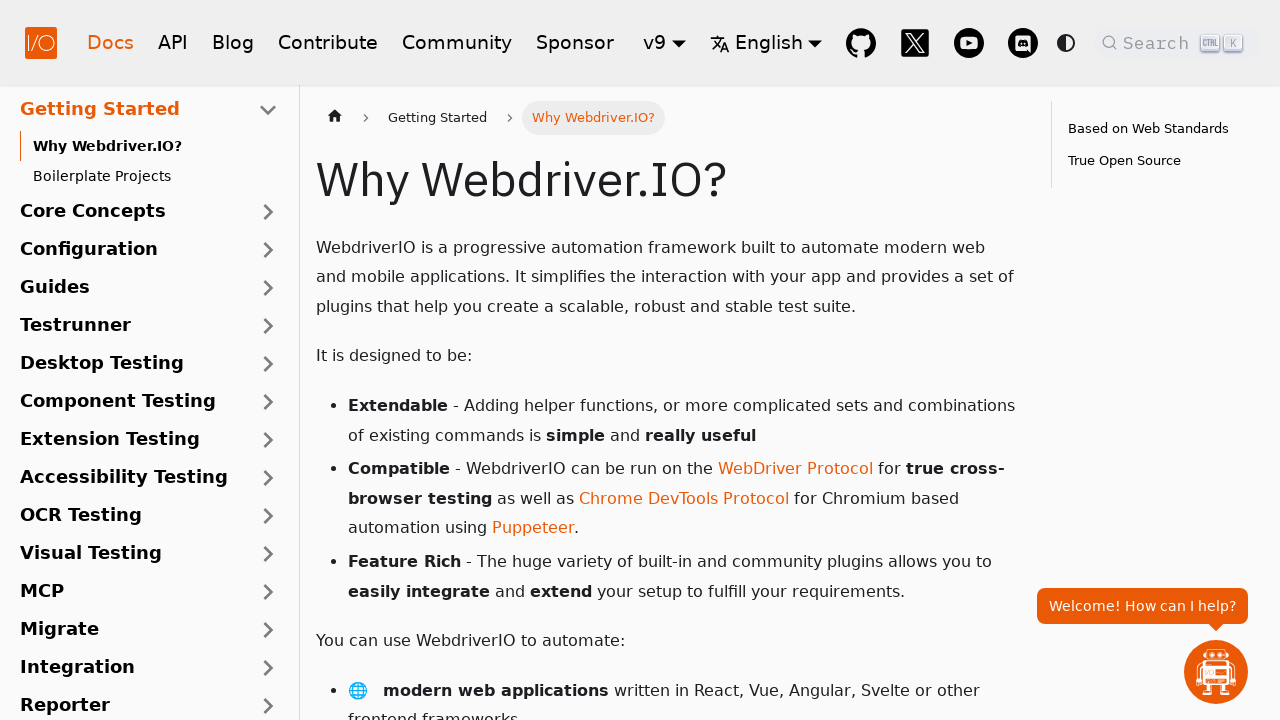

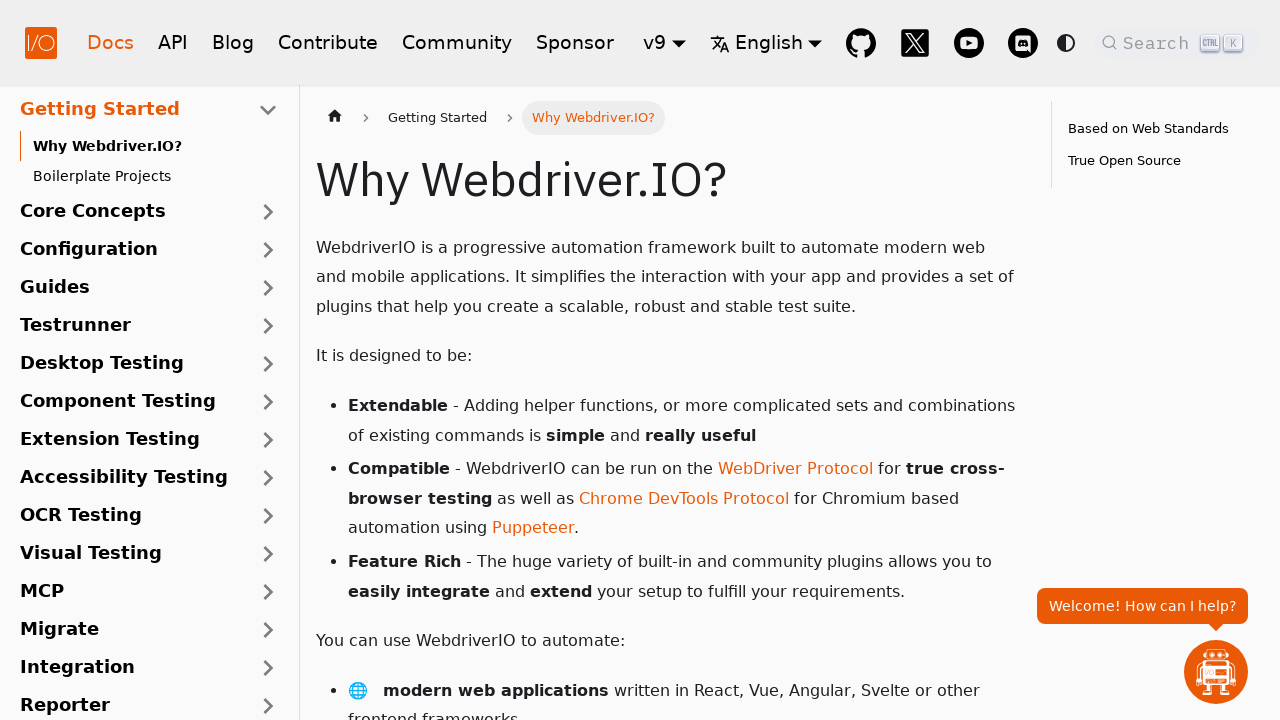